Tests the Status Codes page by navigating from the home page, clicking the Status Codes link, and verifying that the page has correct heading, status code links (200, 301, 404, 500) with proper href attributes, and footer information.

Starting URL: https://the-internet.herokuapp.com/

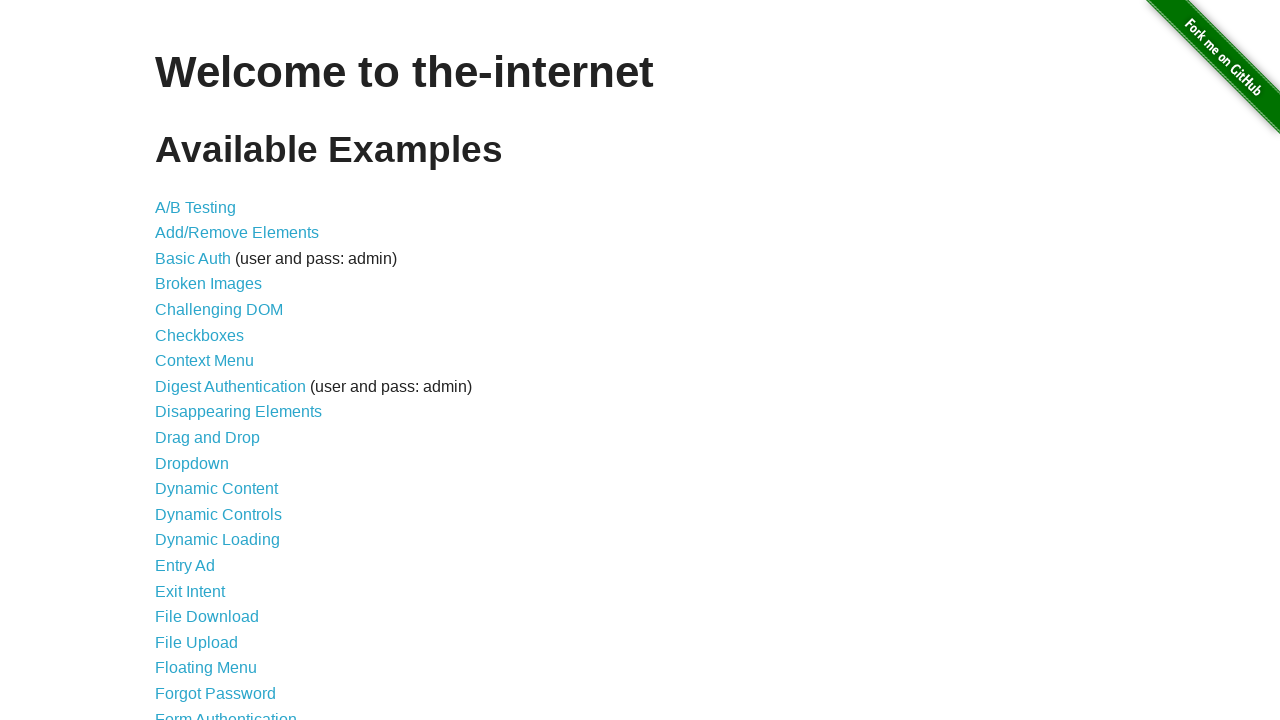

Clicked on Status Codes link from home page at (203, 600) on a:has-text('Status Codes')
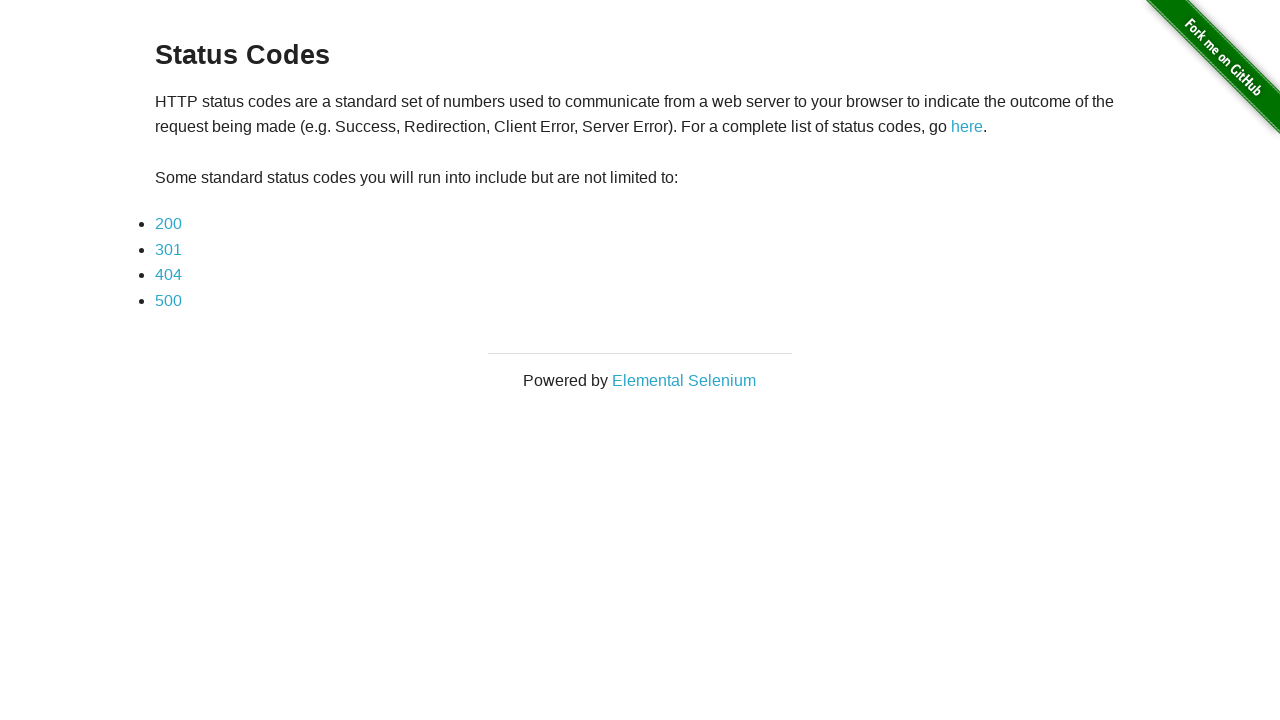

Status Codes page loaded and h3 heading appeared
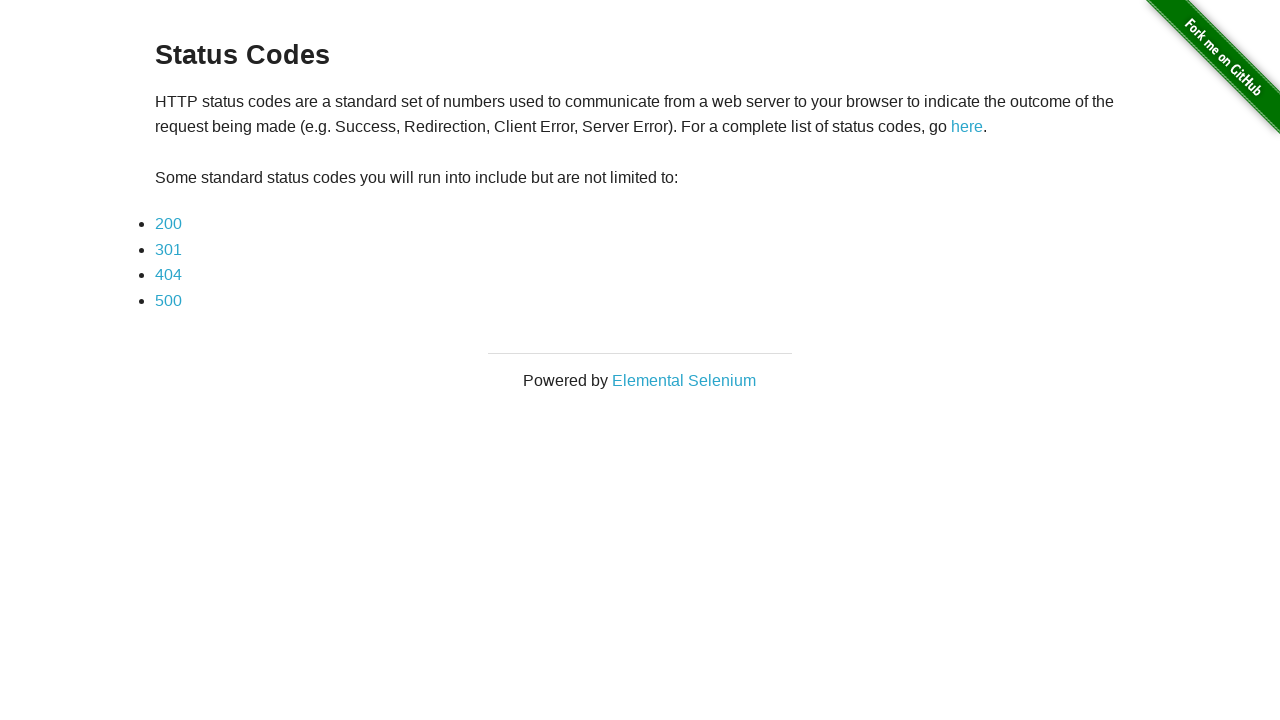

Verified page heading text is 'Status Codes'
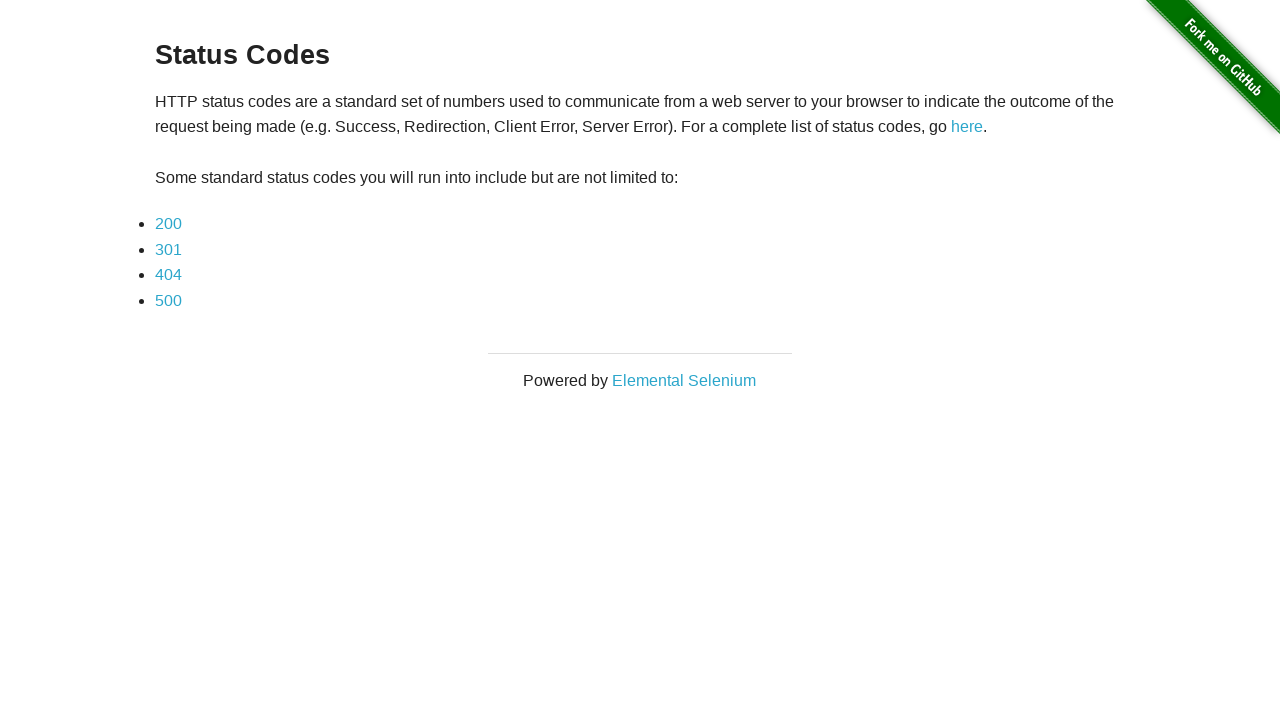

Verified 200 status code link text
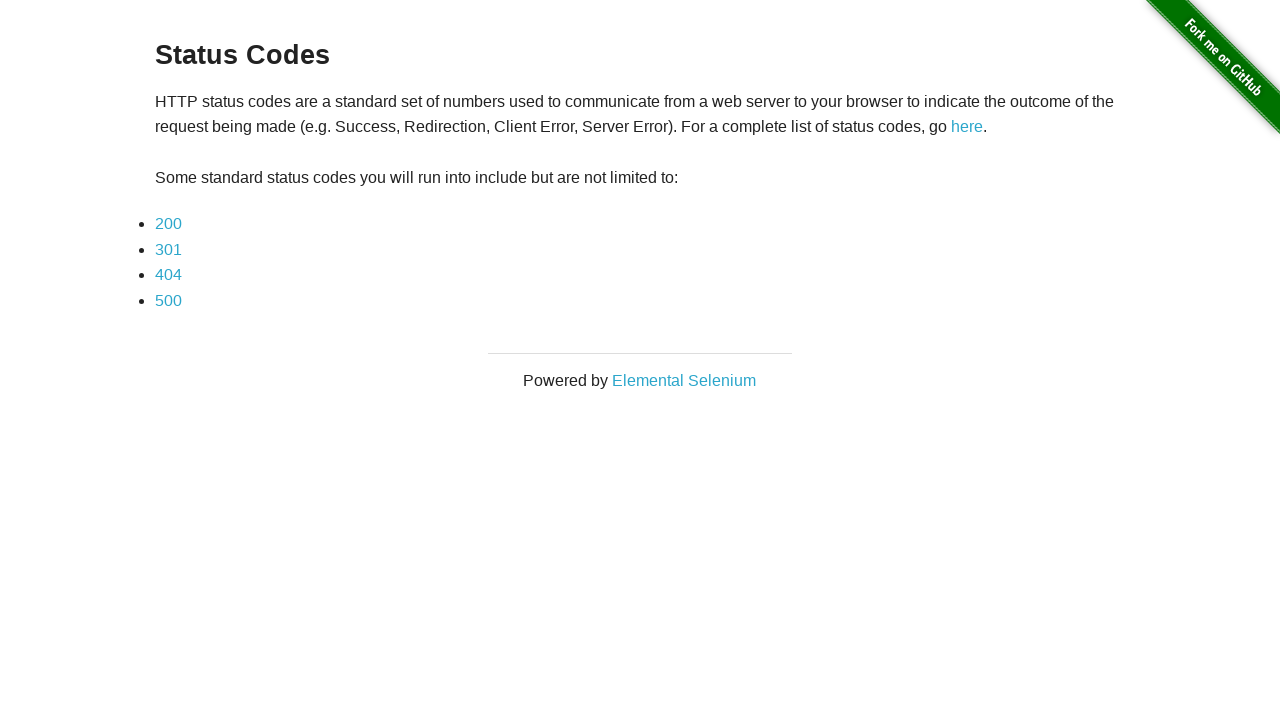

Verified 200 status code link has correct href attribute
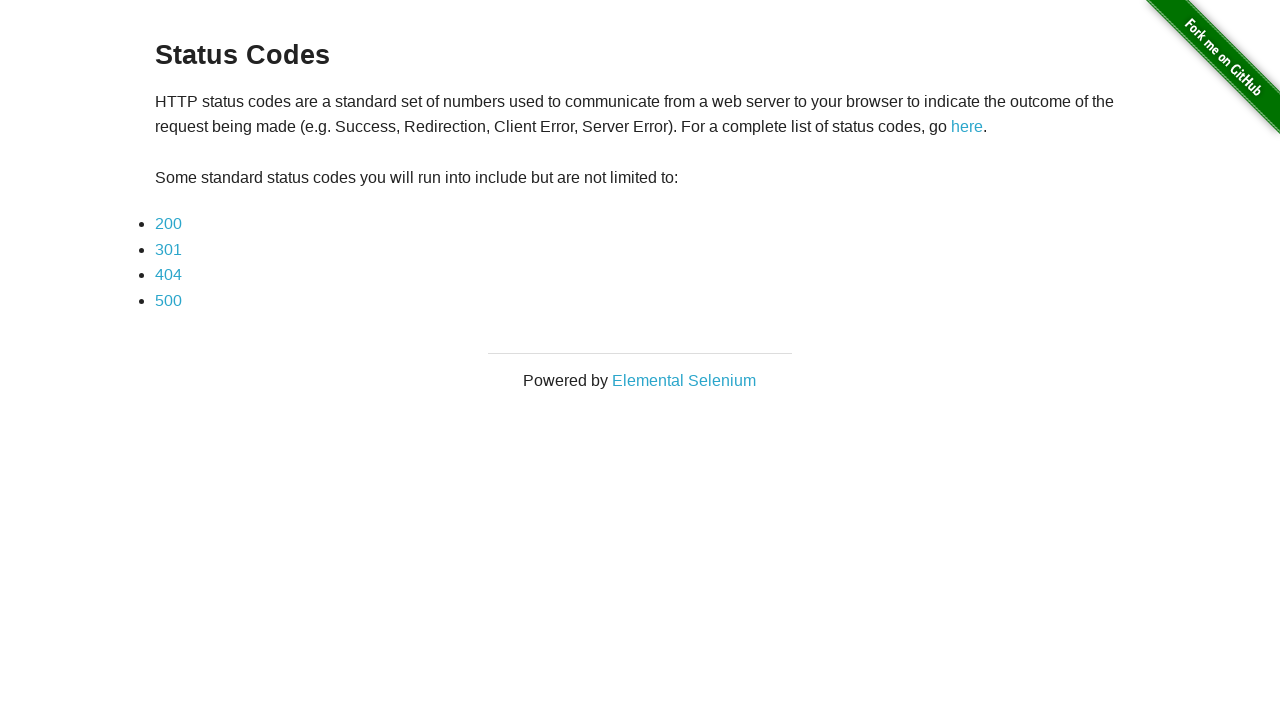

Verified 301 status code link text
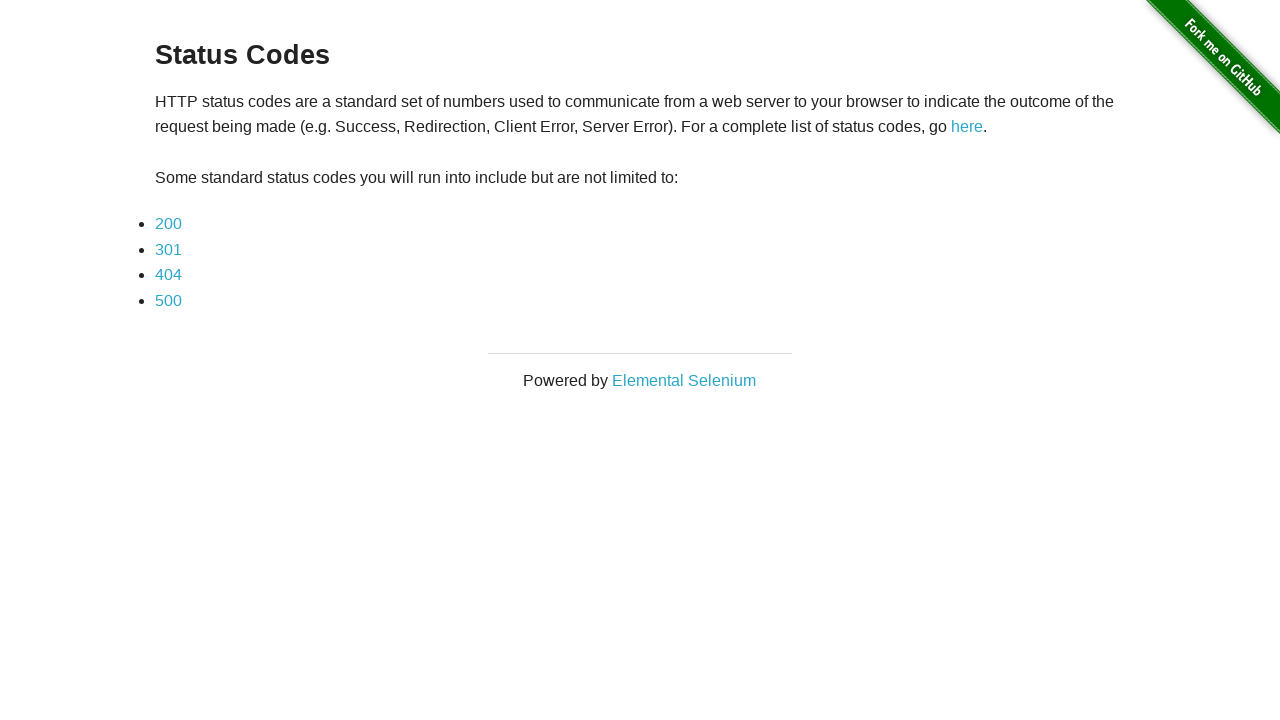

Verified 301 status code link has correct href attribute
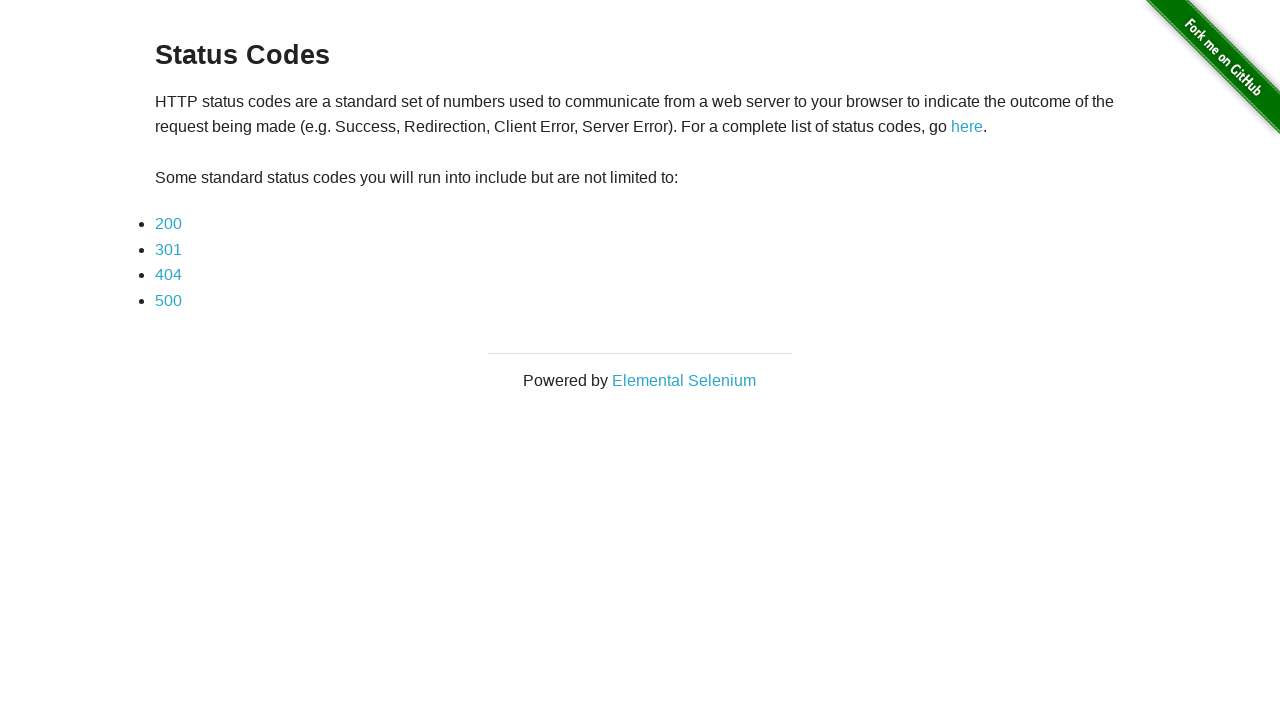

Verified 404 status code link text
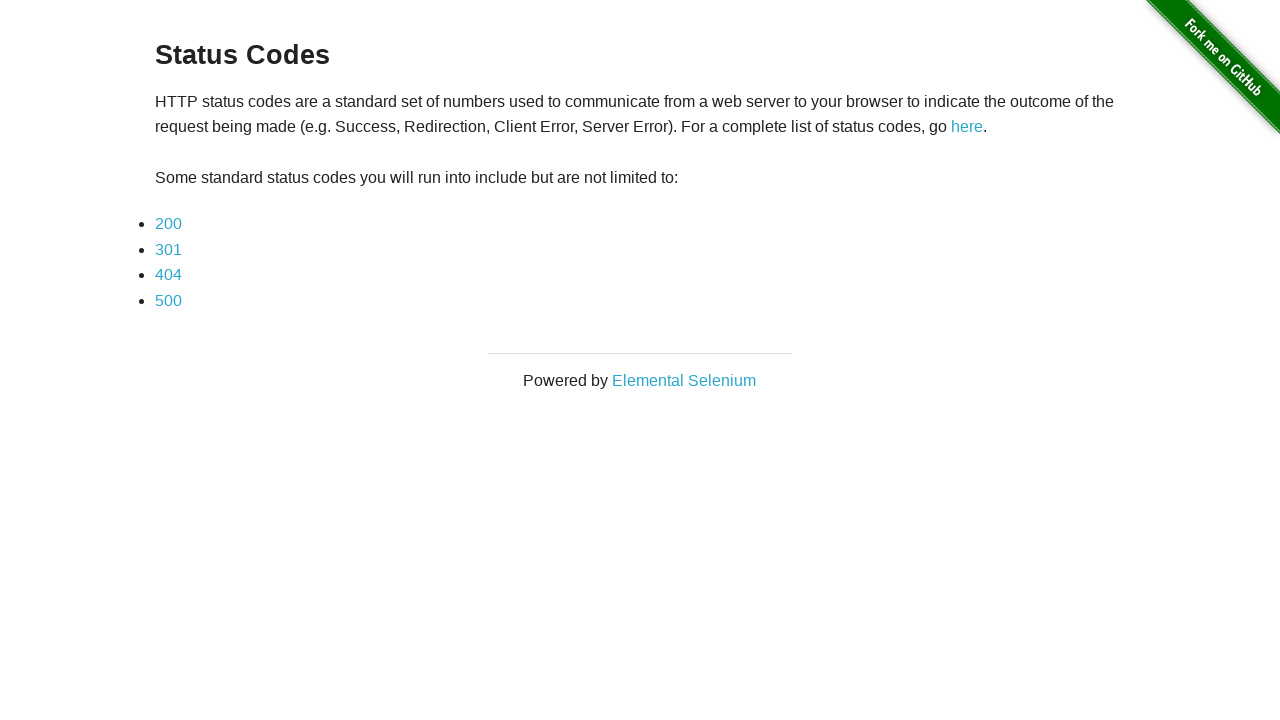

Verified 404 status code link has correct href attribute
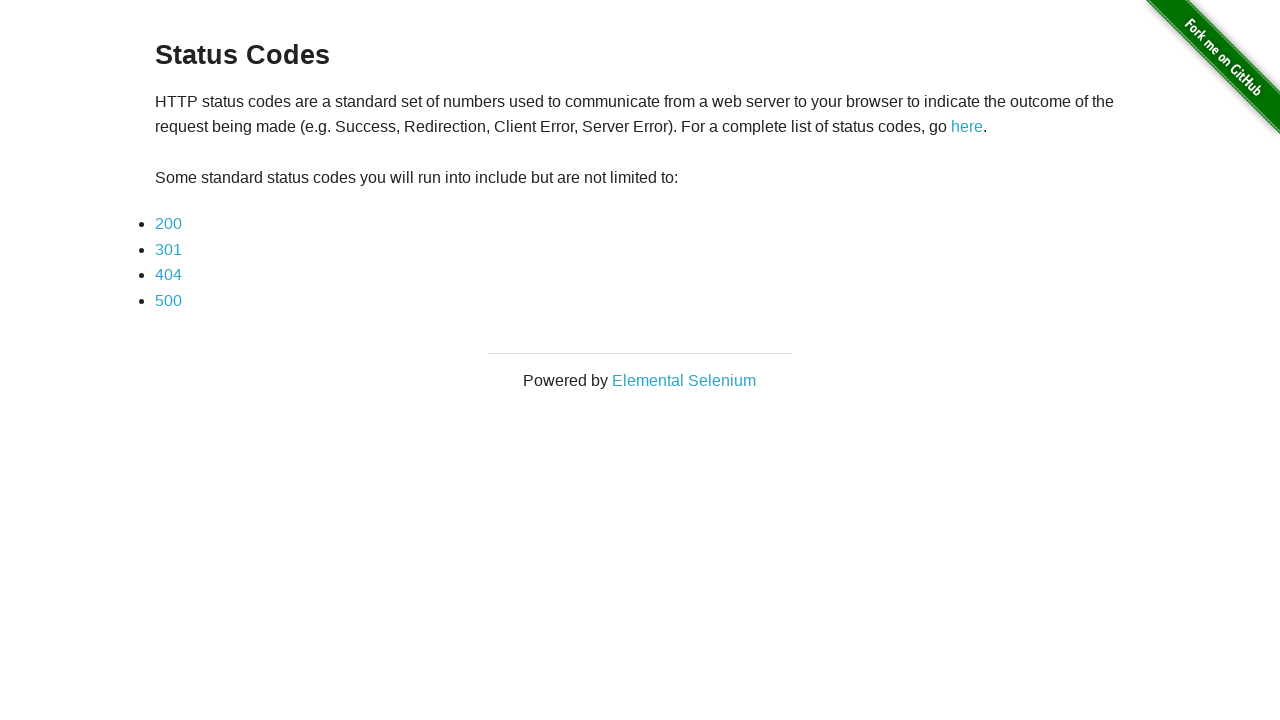

Verified 500 status code link text
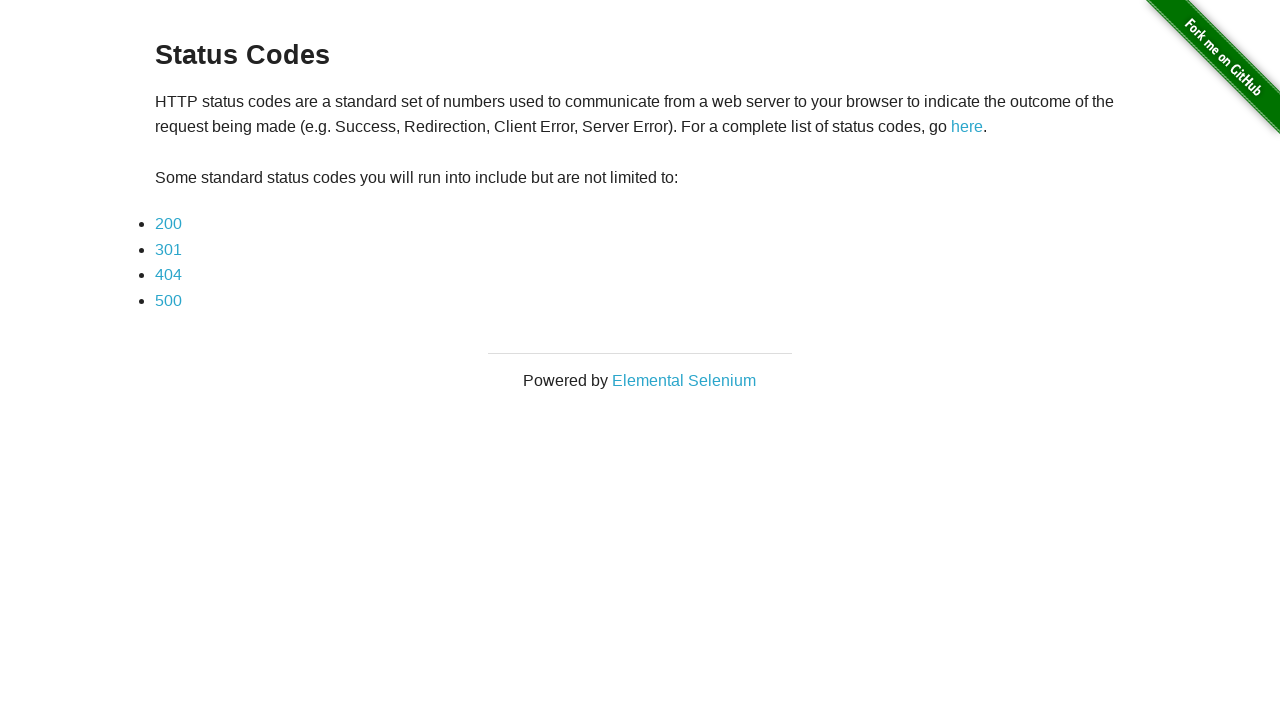

Verified 500 status code link has correct href attribute
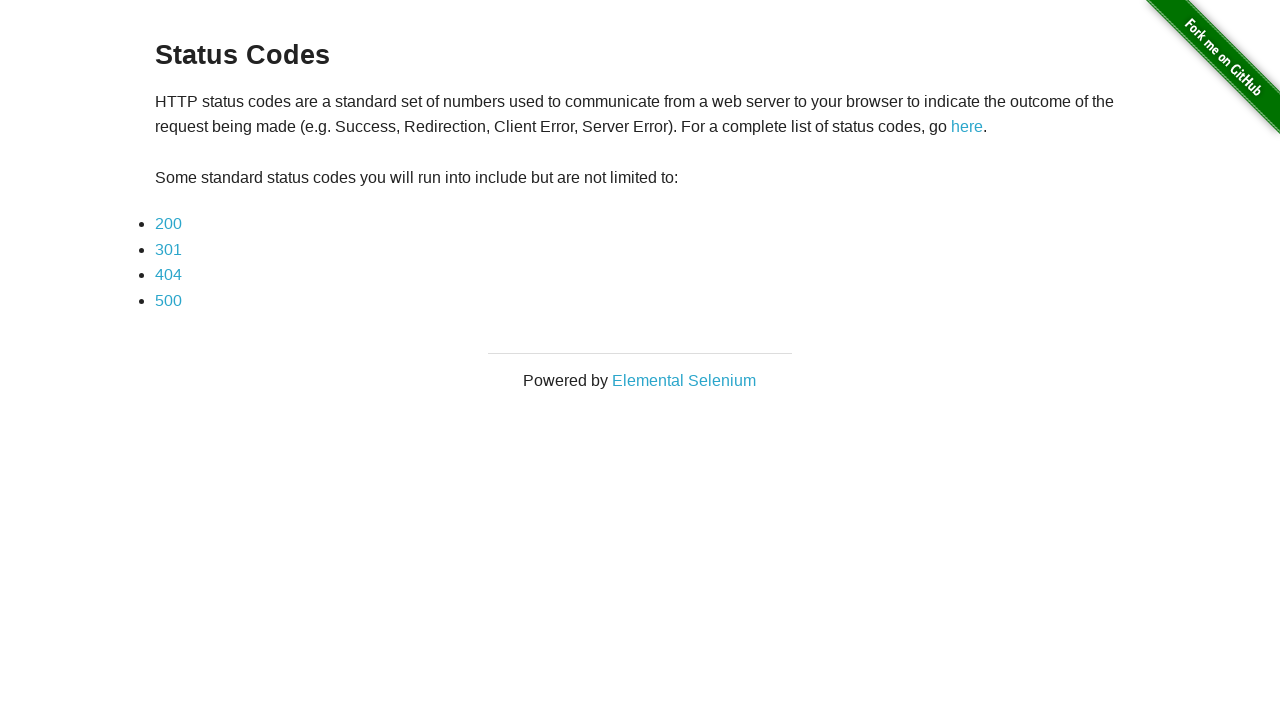

Verified footer contains 'Powered by Elemental Selenium' text
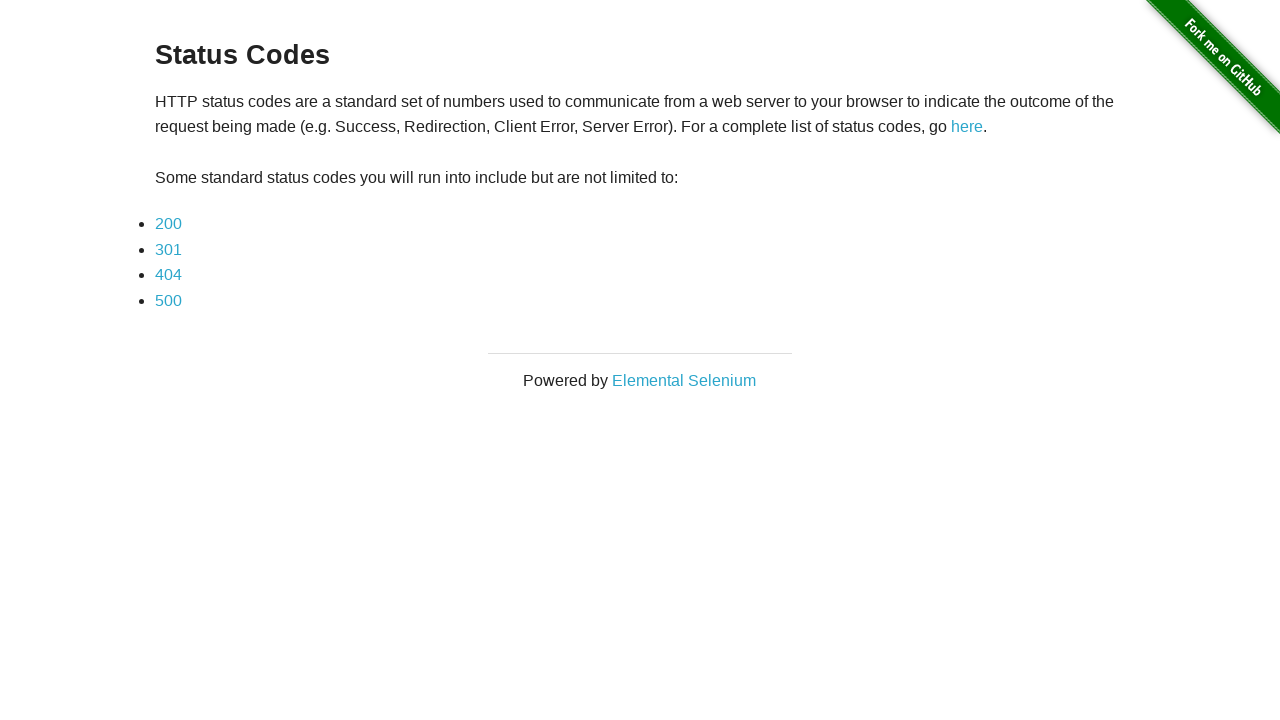

Verified footer link has correct href to elementalselenium.com
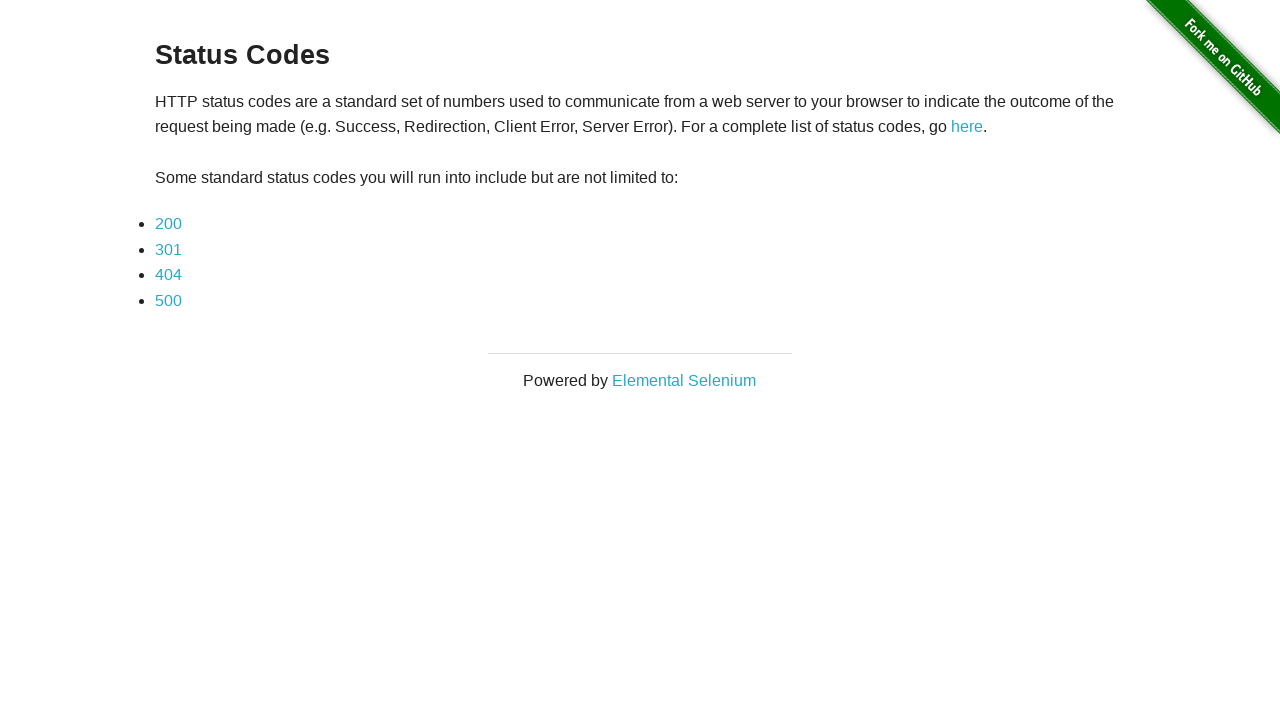

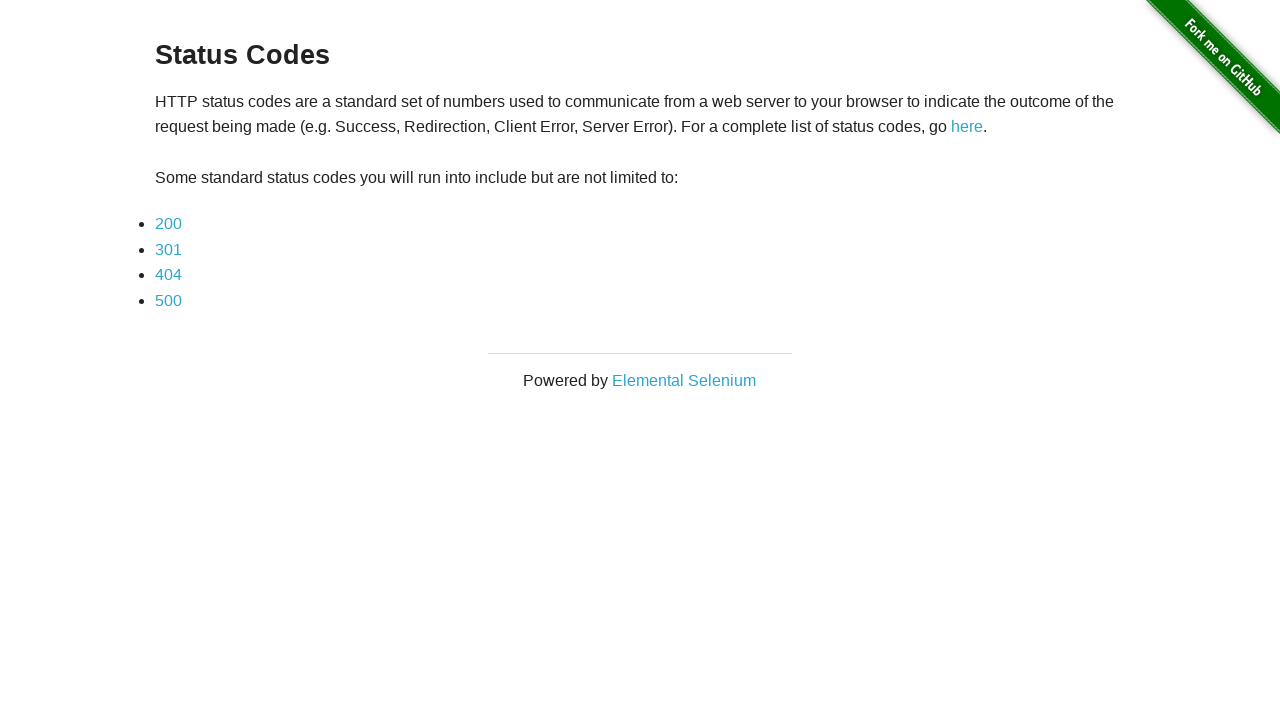